Tests AJIO website by searching for bags, applying filters for Men and Fashion Bags categories, and verifying that product listings are displayed

Starting URL: https://www.ajio.com/

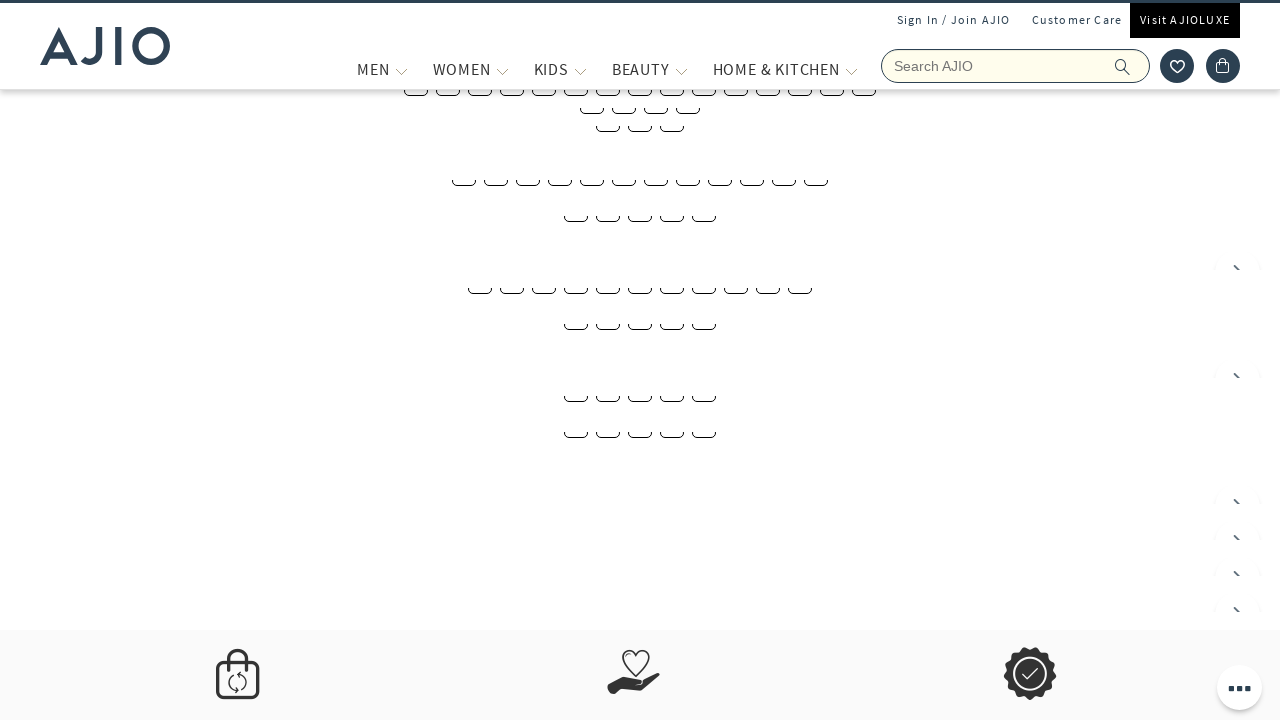

Filled search field with 'bags' on input[name='searchVal']
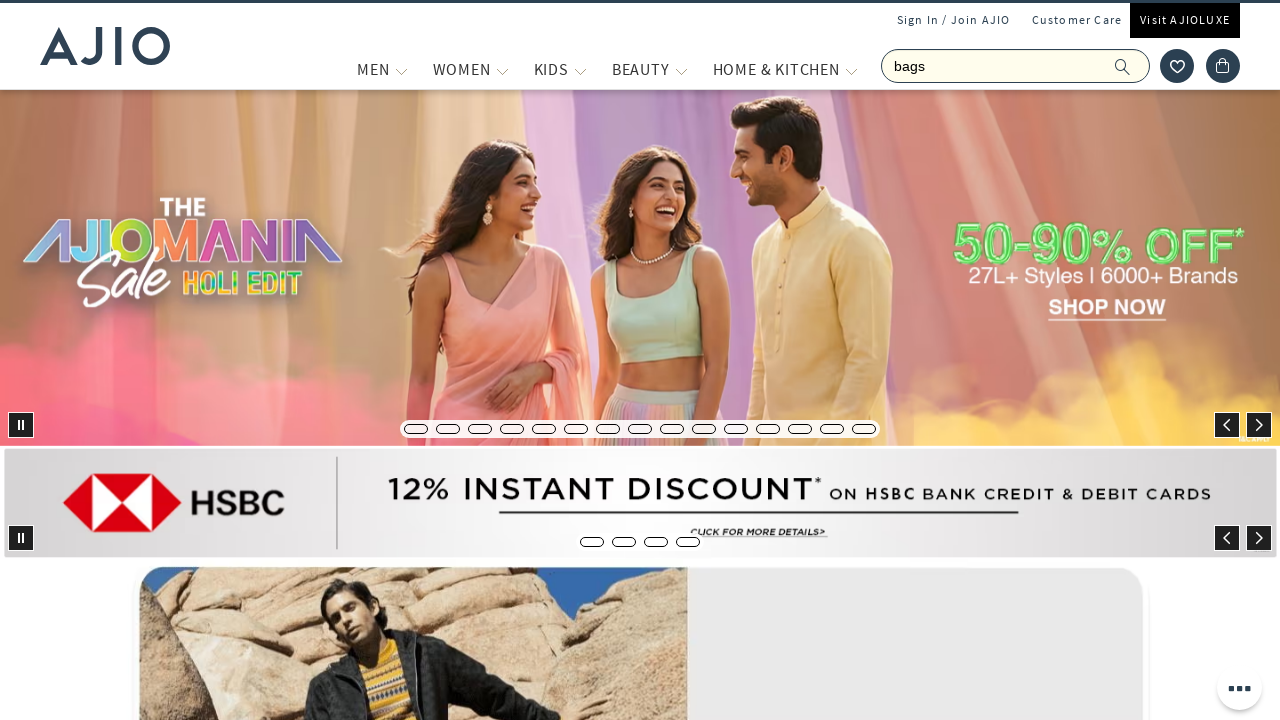

Clicked search button to search for bags at (1123, 66) on .ic-search
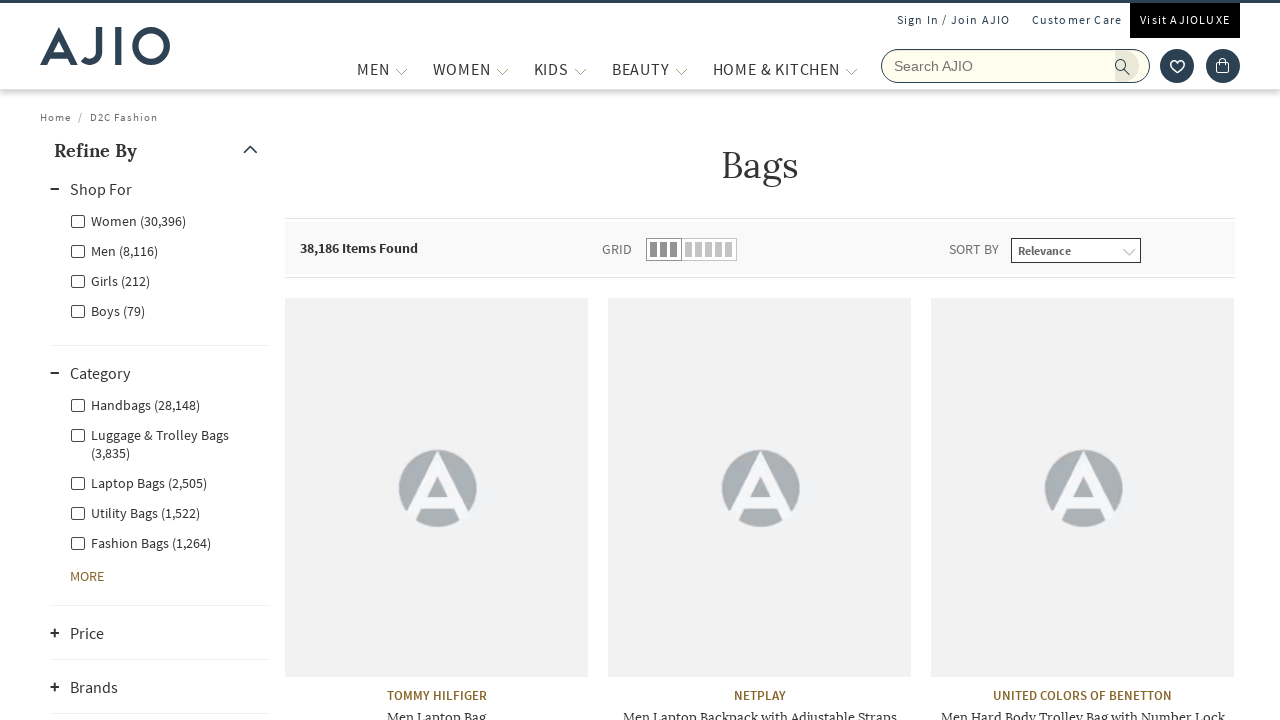

Applied Men gender filter at (114, 250) on xpath=//label[@class='facet-linkname facet-linkname-genderfilter facet-linkname-
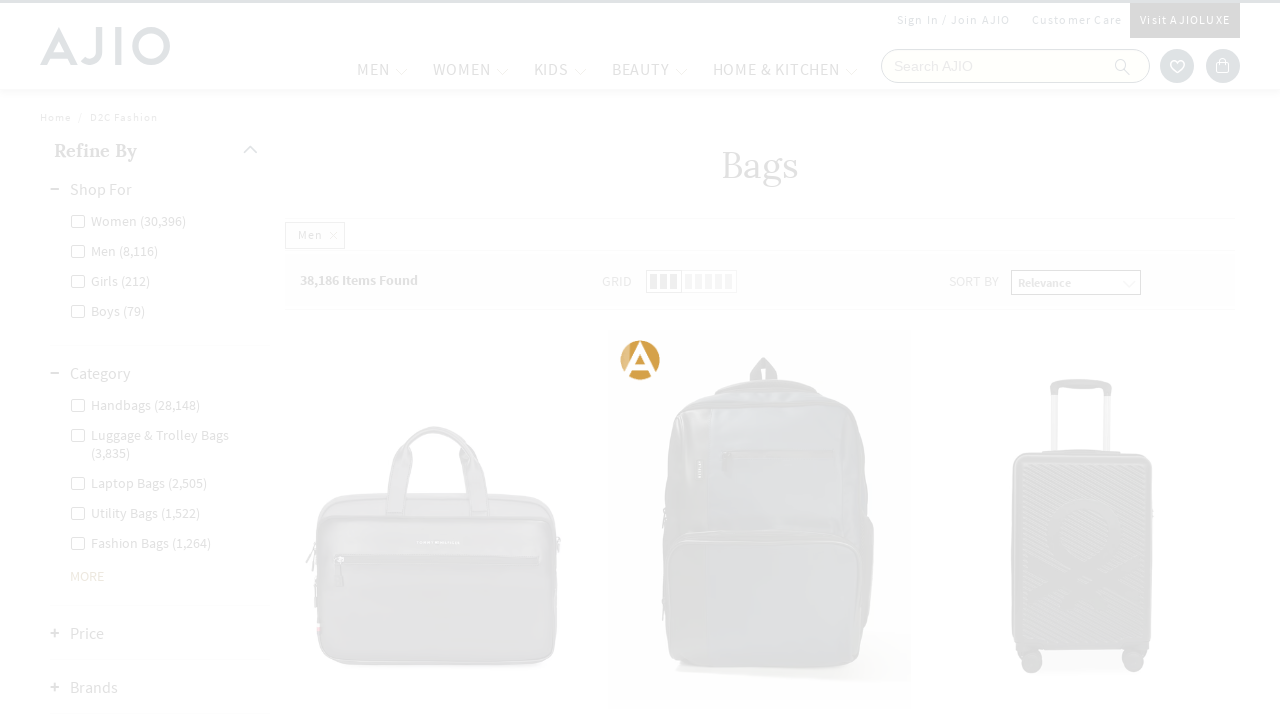

Waited for Men filter to apply
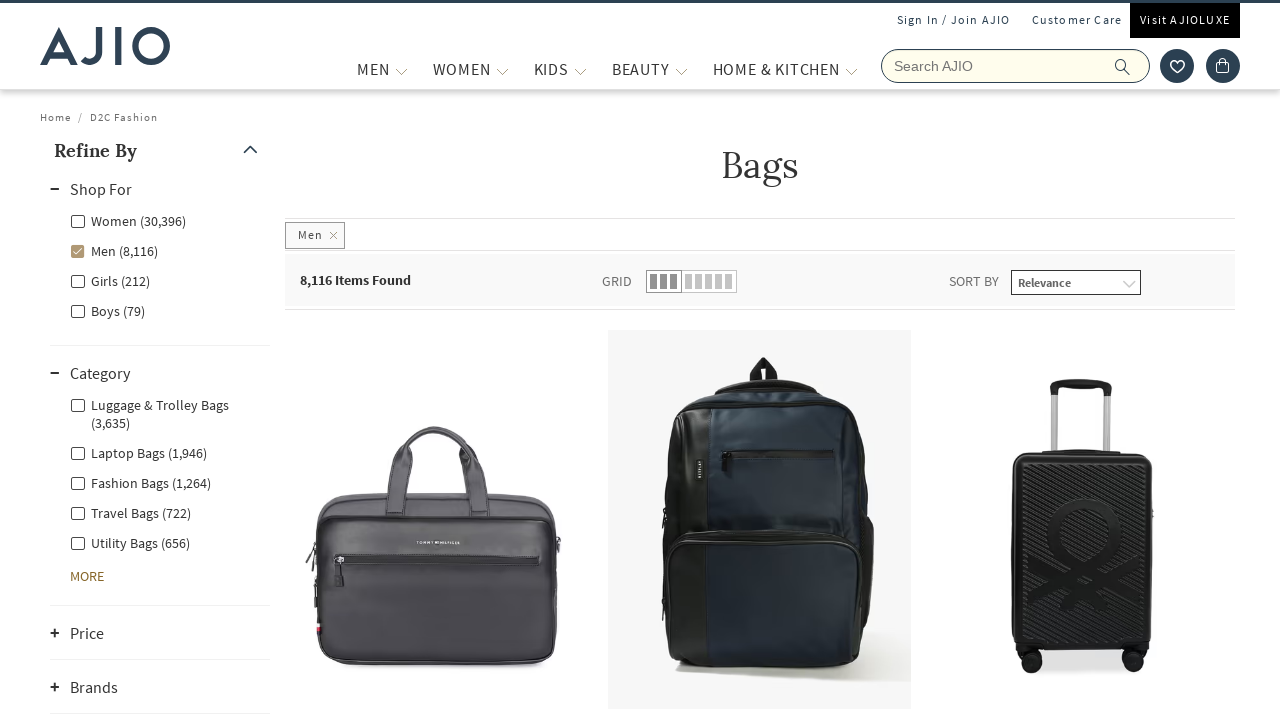

Applied Fashion Bags category filter at (140, 482) on xpath=//label[contains(text(),'Fashion Bags')]
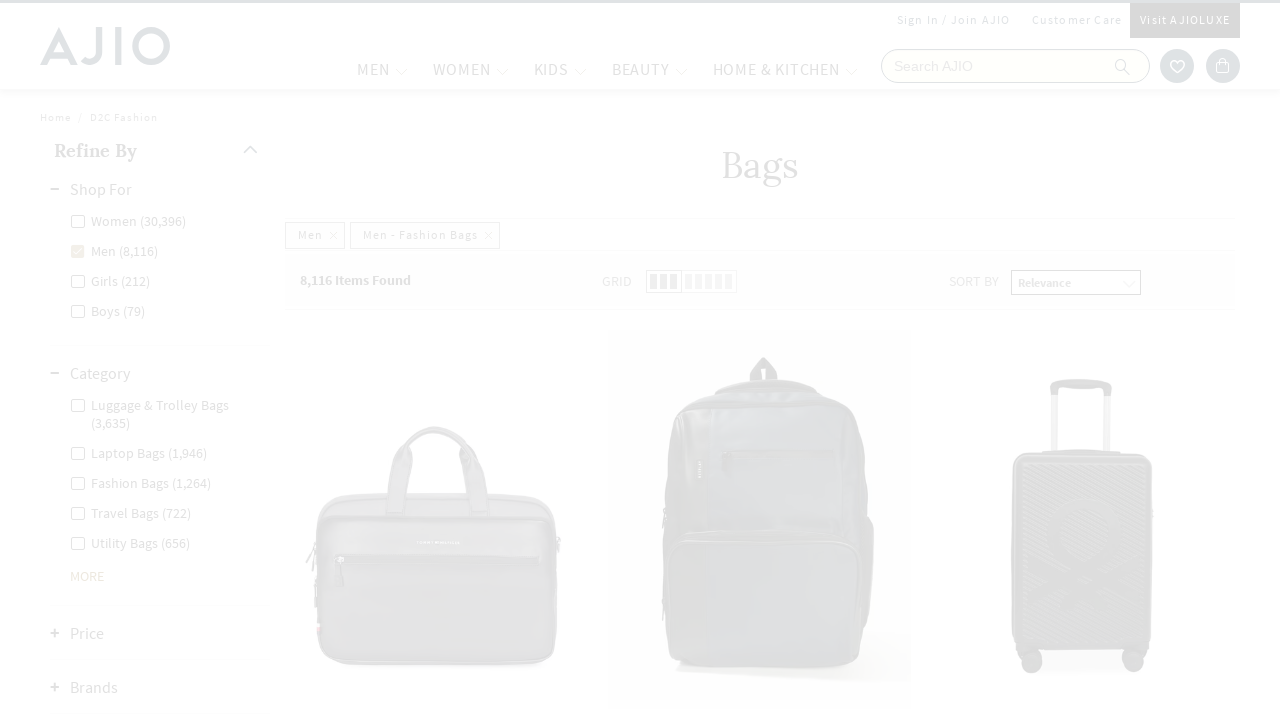

Waited for filtered products to load
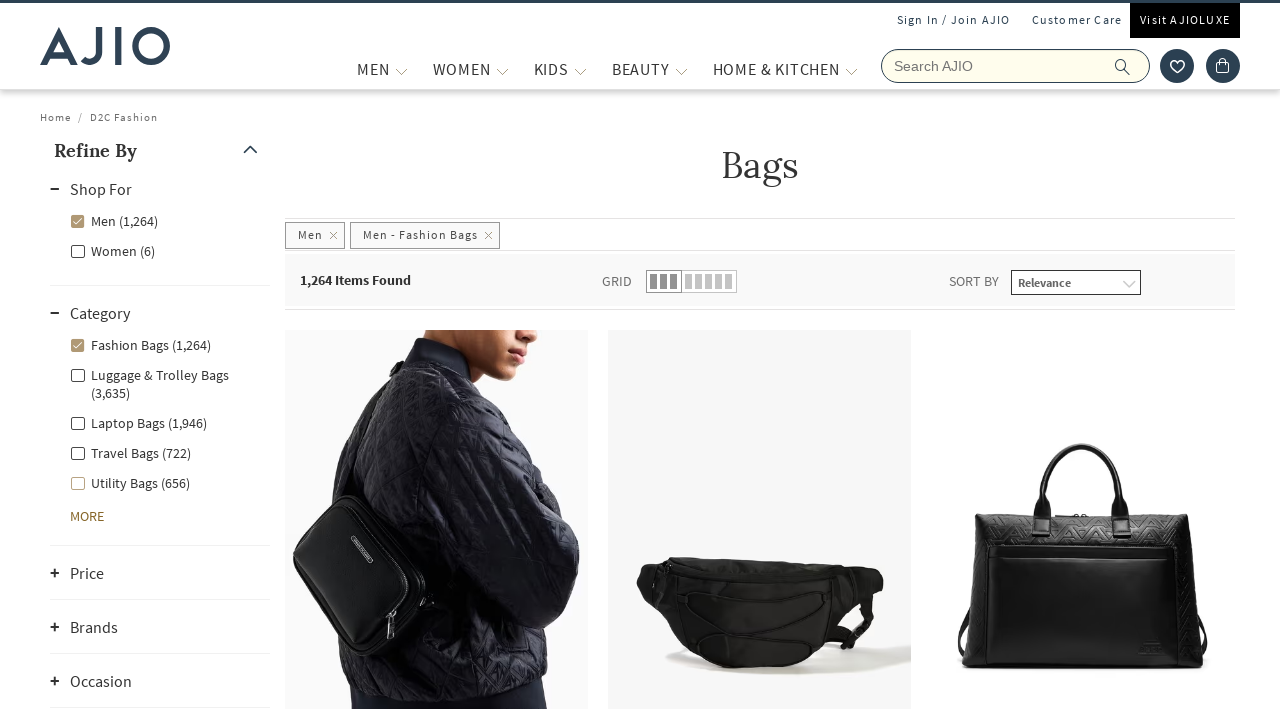

Verified total products count is displayed
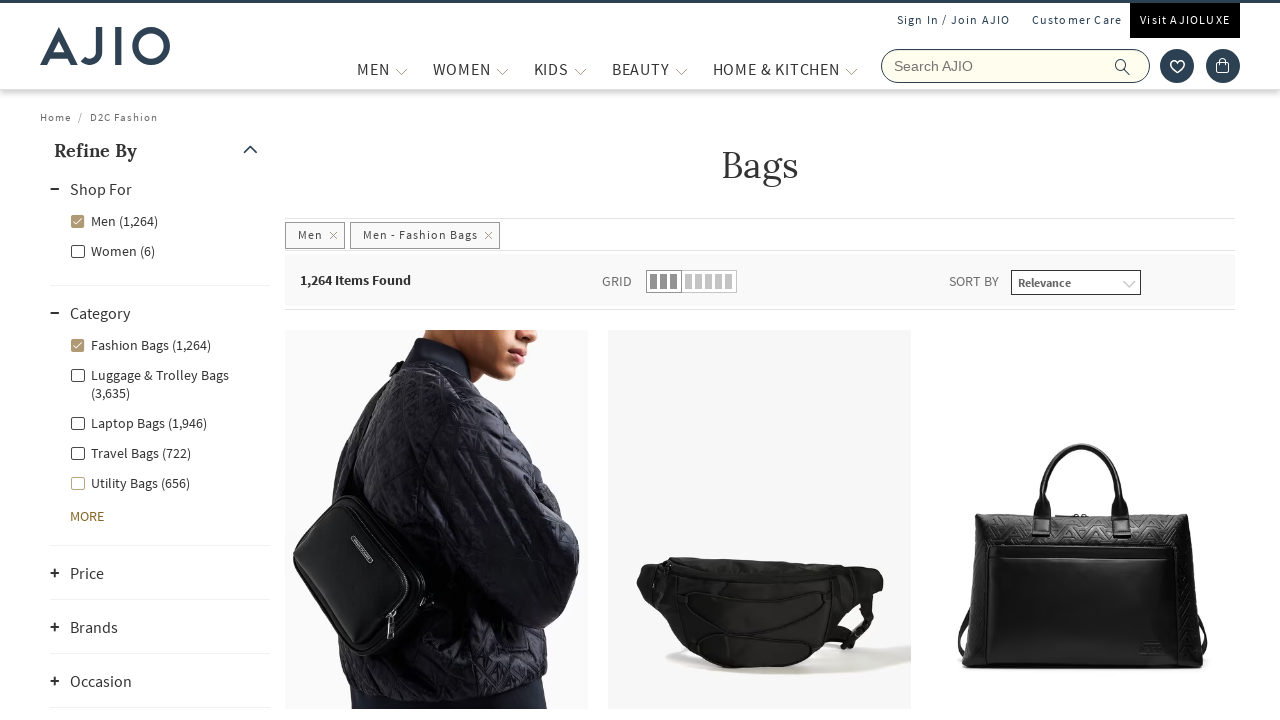

Verified brand names are displayed in product listings
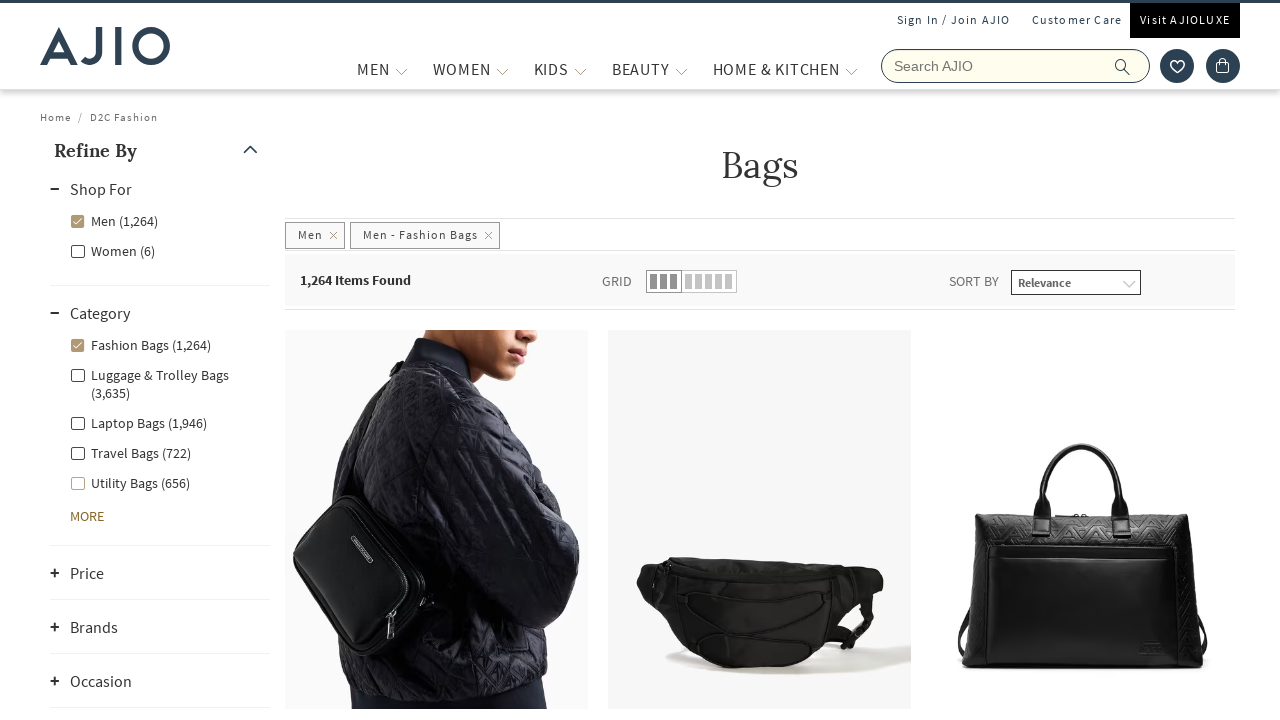

Verified bag product names are displayed in product listings
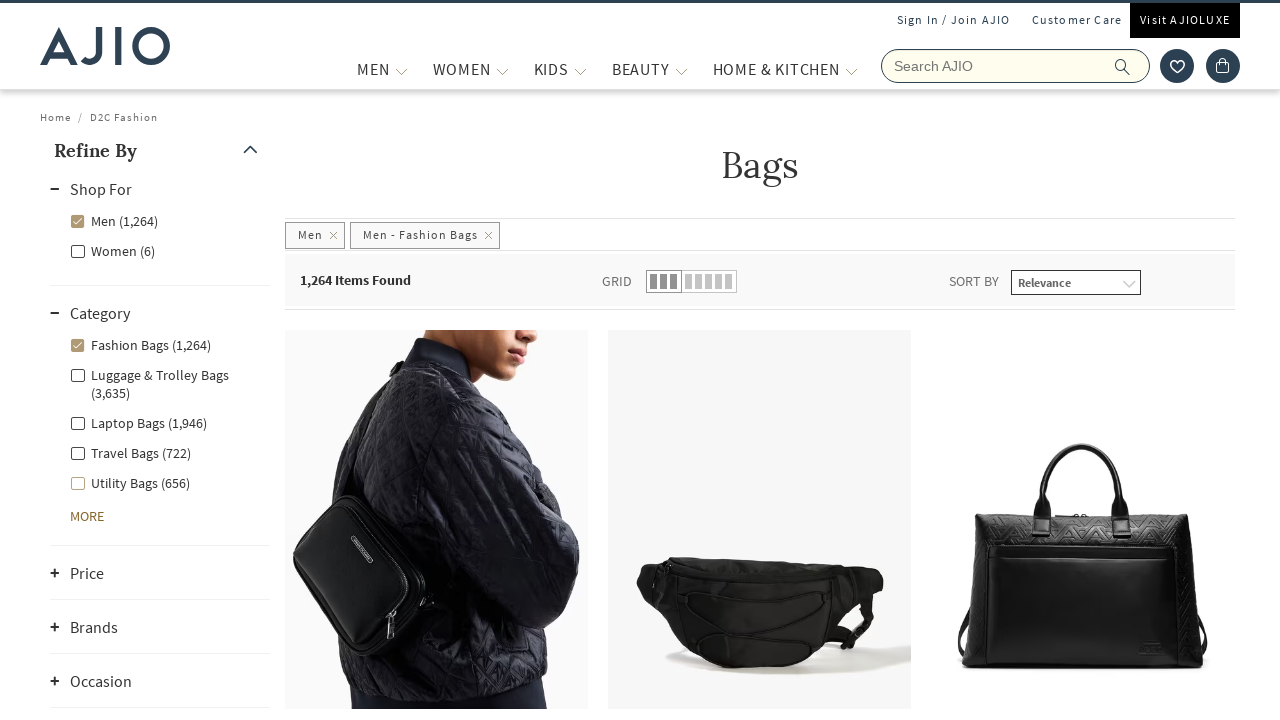

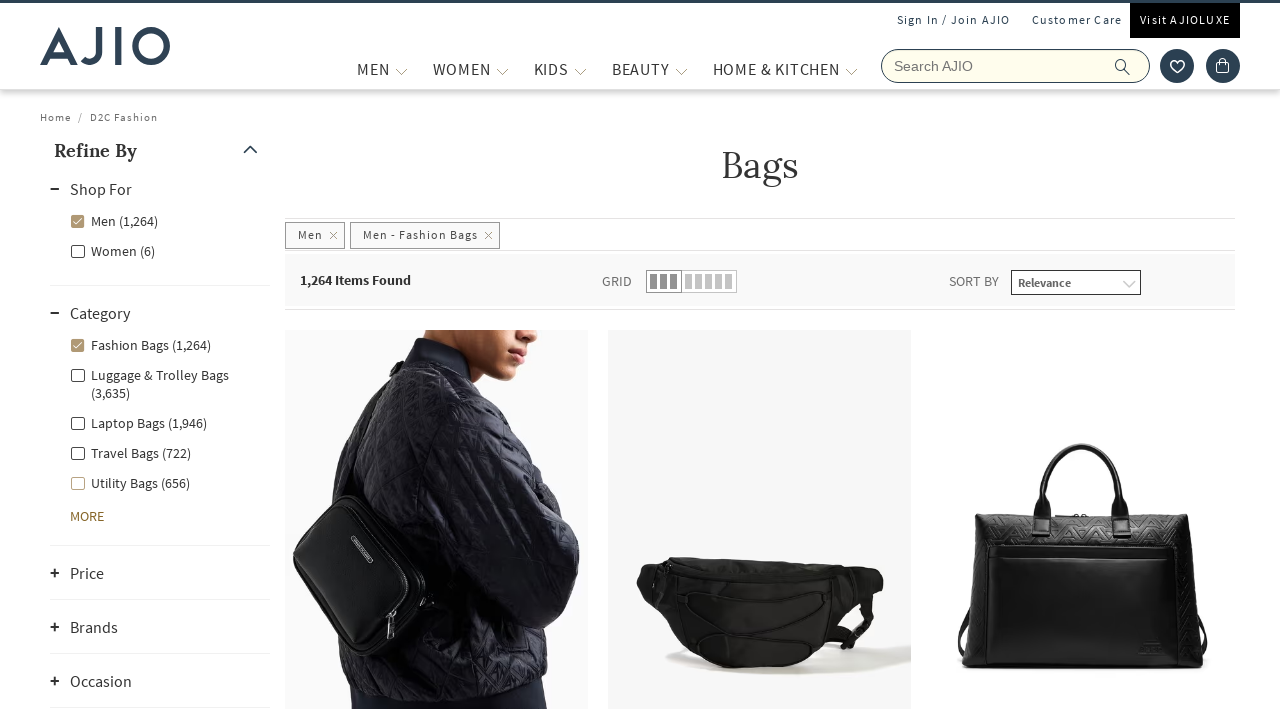